Navigates to an automation practice page and locates a link containing "Appium" text to verify it exists on the page

Starting URL: https://rahulshettyacademy.com/AutomationPractice/

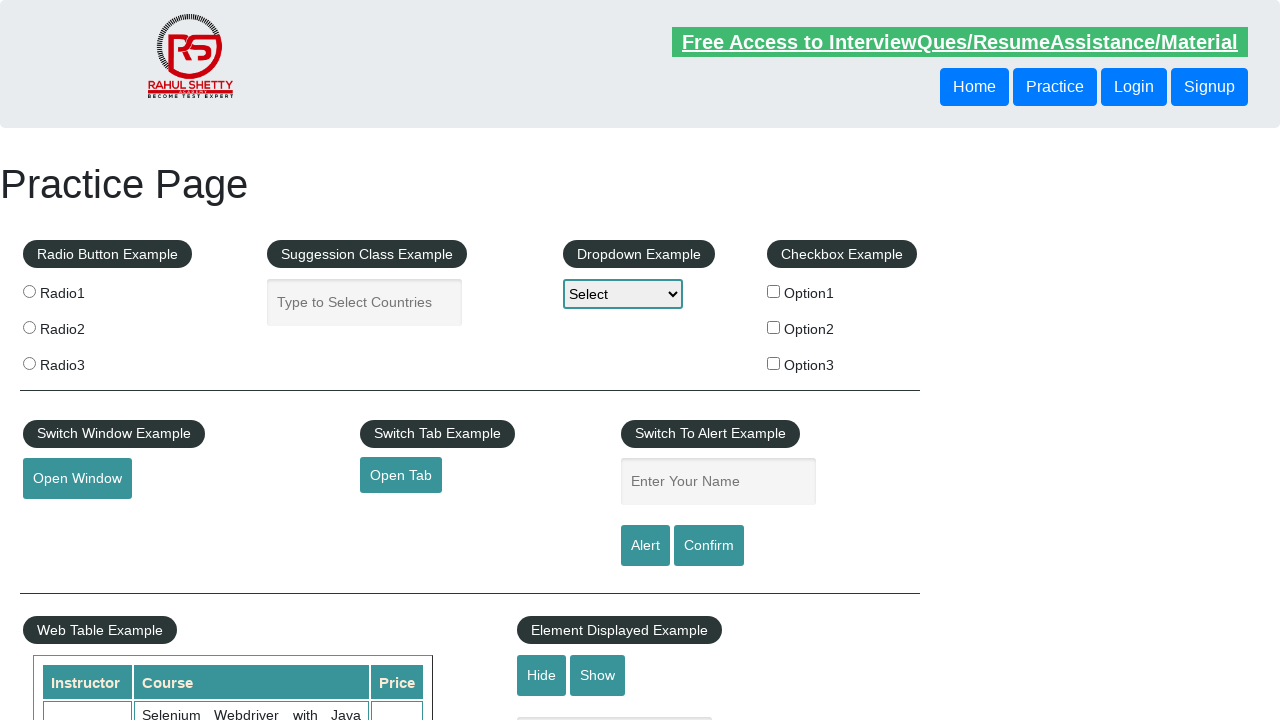

Navigated to https://rahulshettyacademy.com/AutomationPractice/
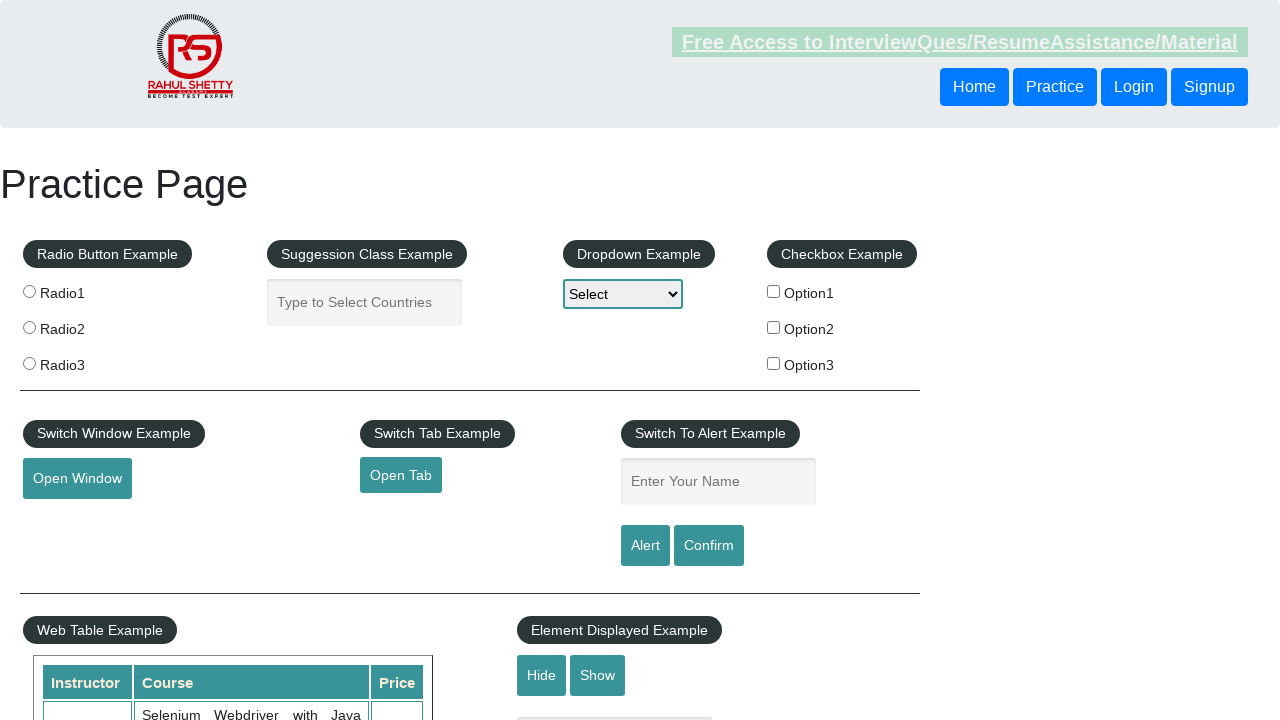

Located the Appium link on the page
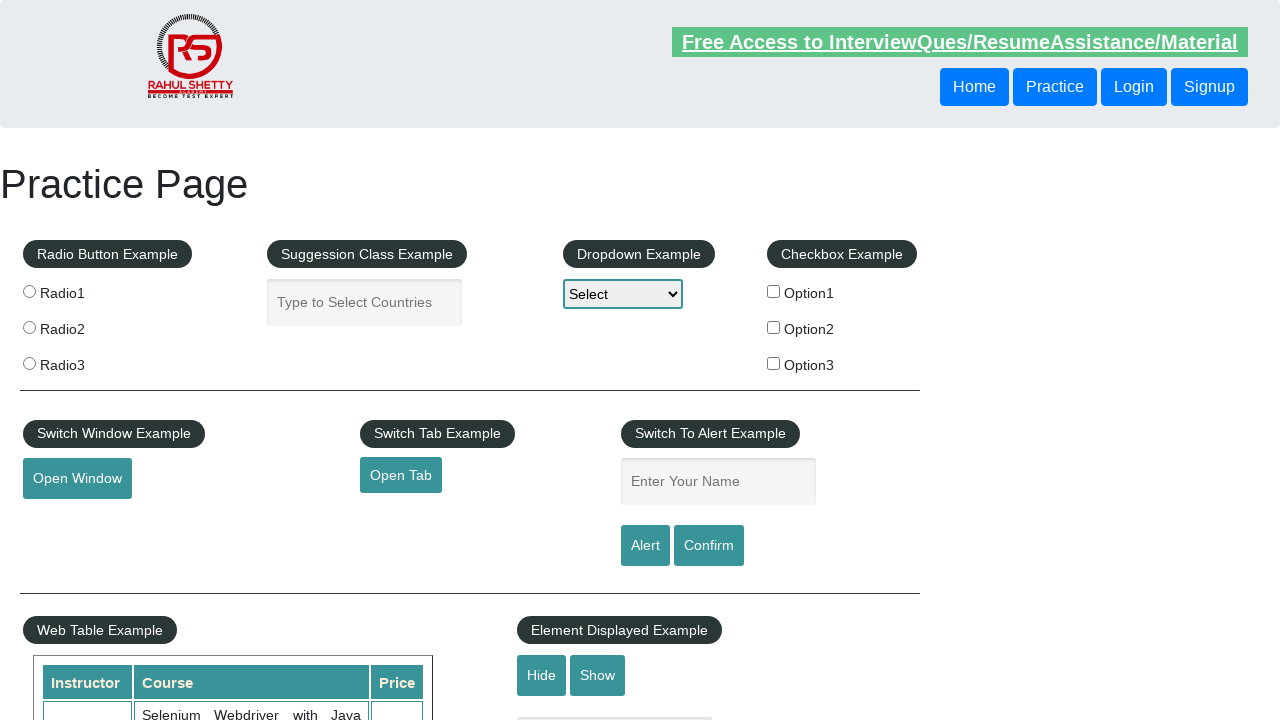

Clicked the Appium link at (62, 580) on xpath=//a[contains(text(),'Appium')]
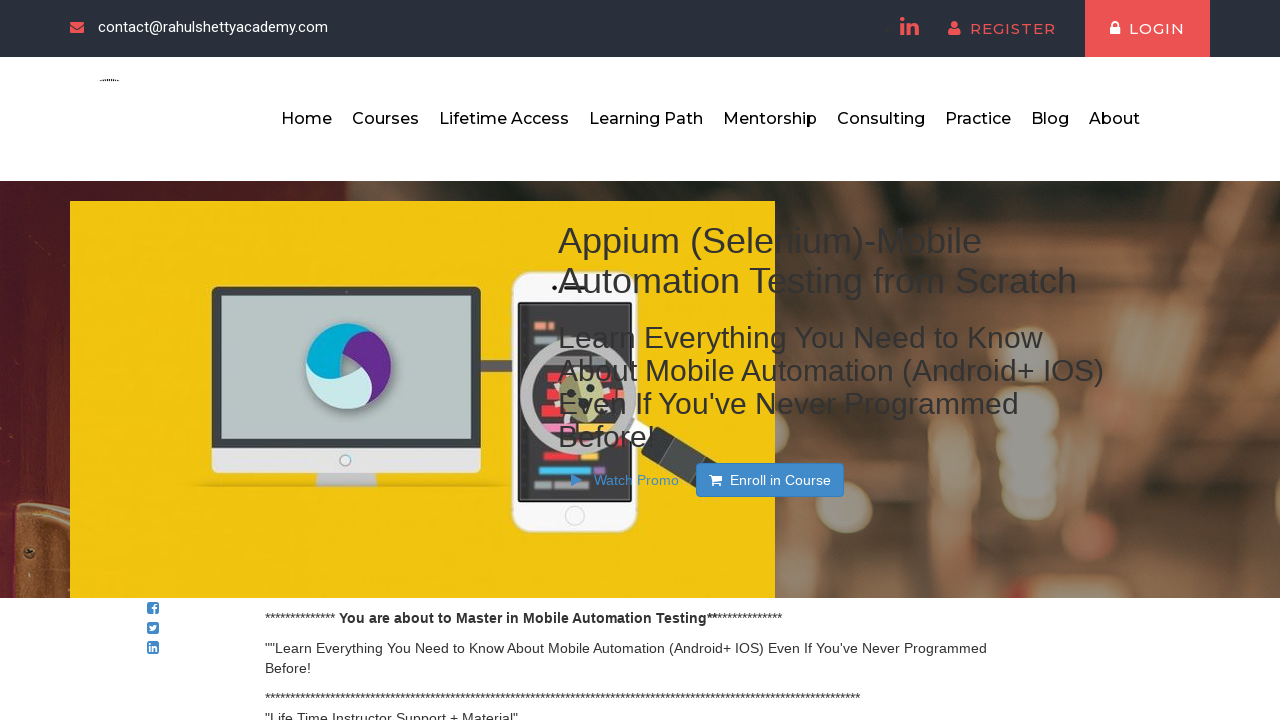

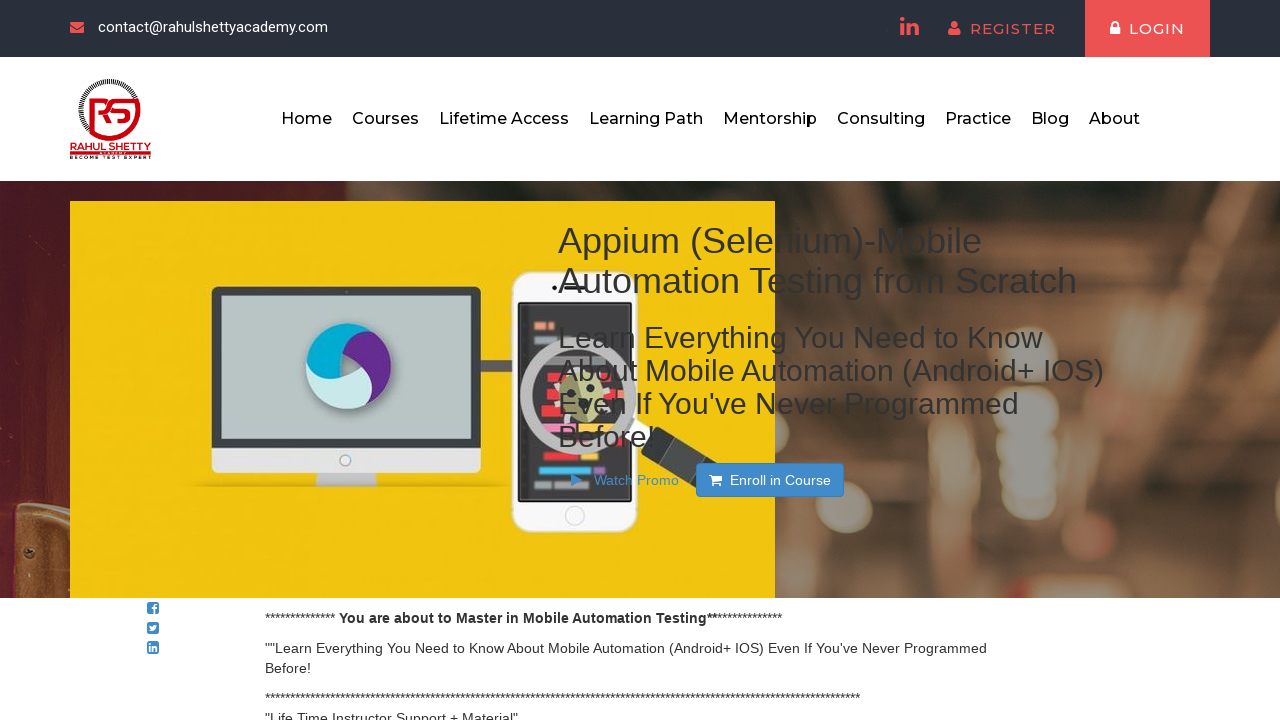